Tests auto-suggest dropdown functionality by typing partial text and selecting India from the suggestions

Starting URL: https://rahulshettyacademy.com/dropdownsPractise/

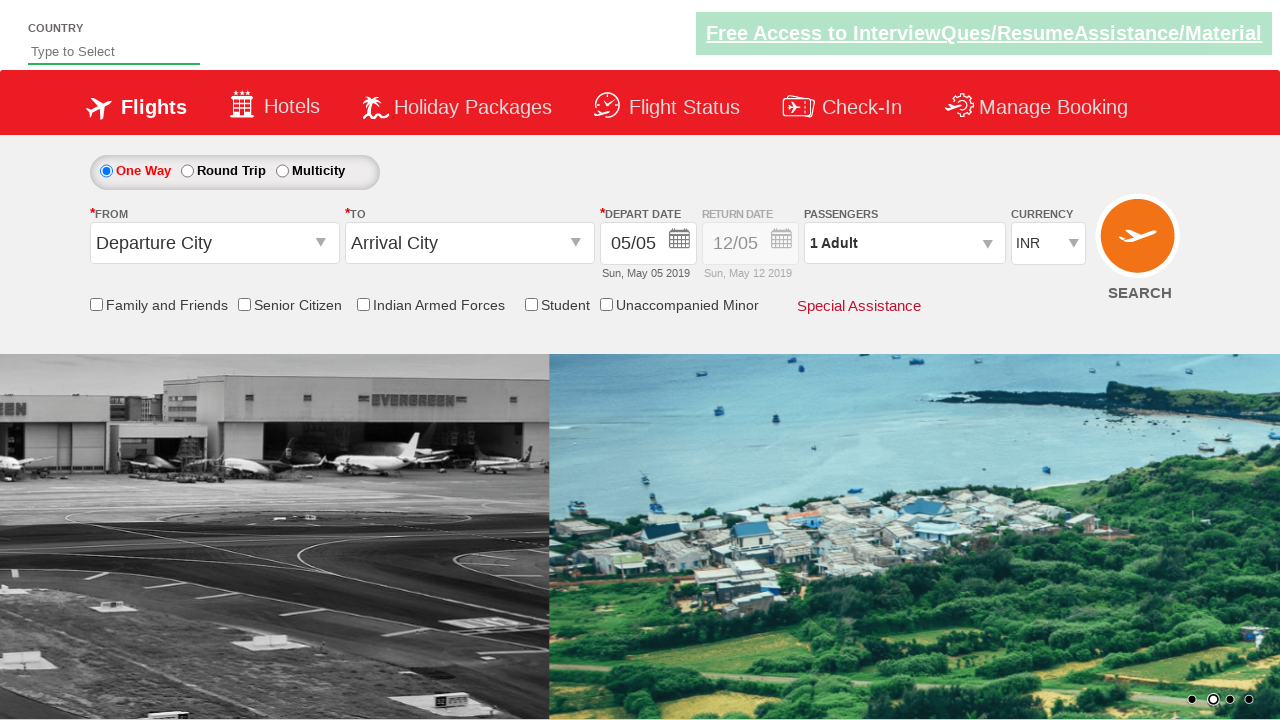

Typed 'ind' into auto-suggest field on #autosuggest
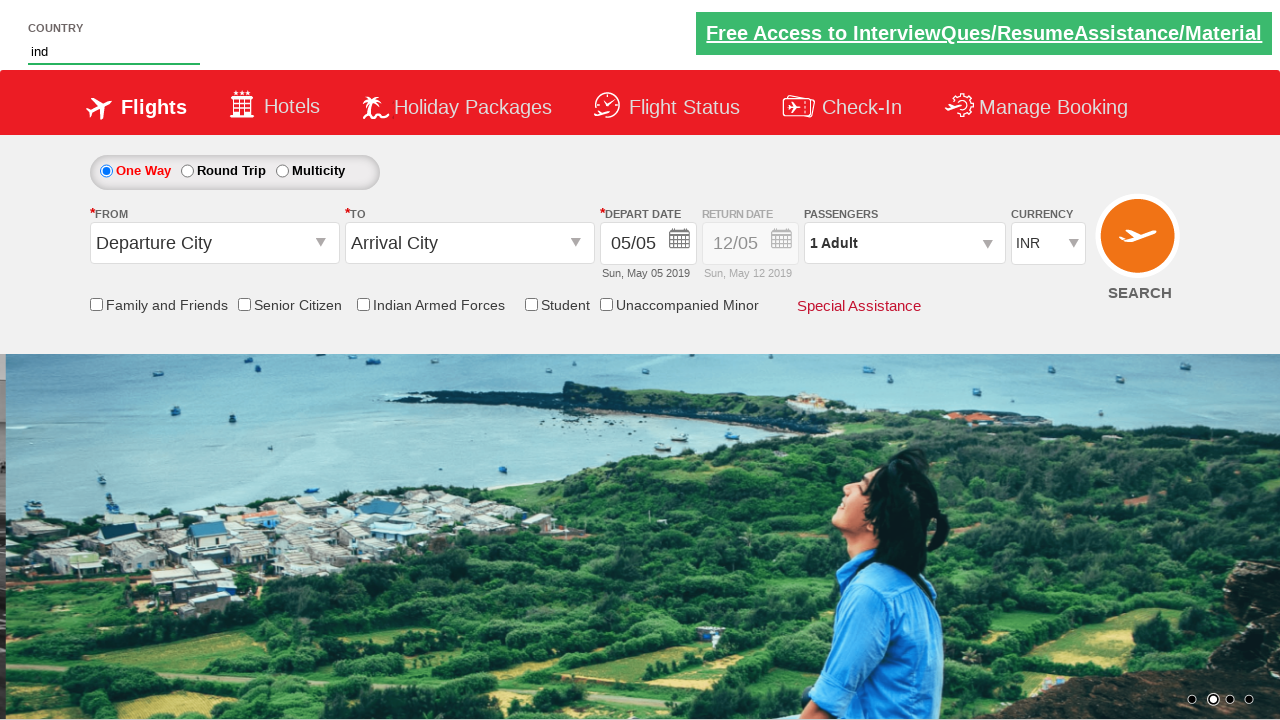

Auto-suggest dropdown appeared with suggestions
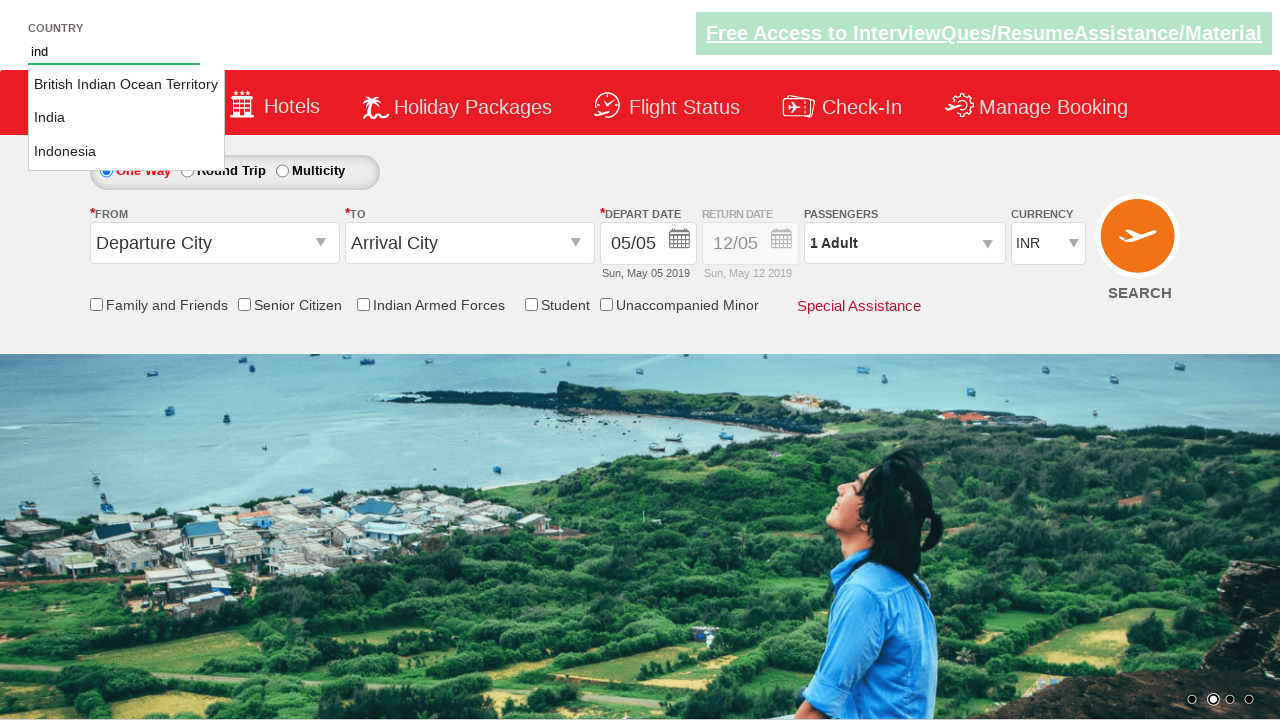

Retrieved all suggestion options from dropdown
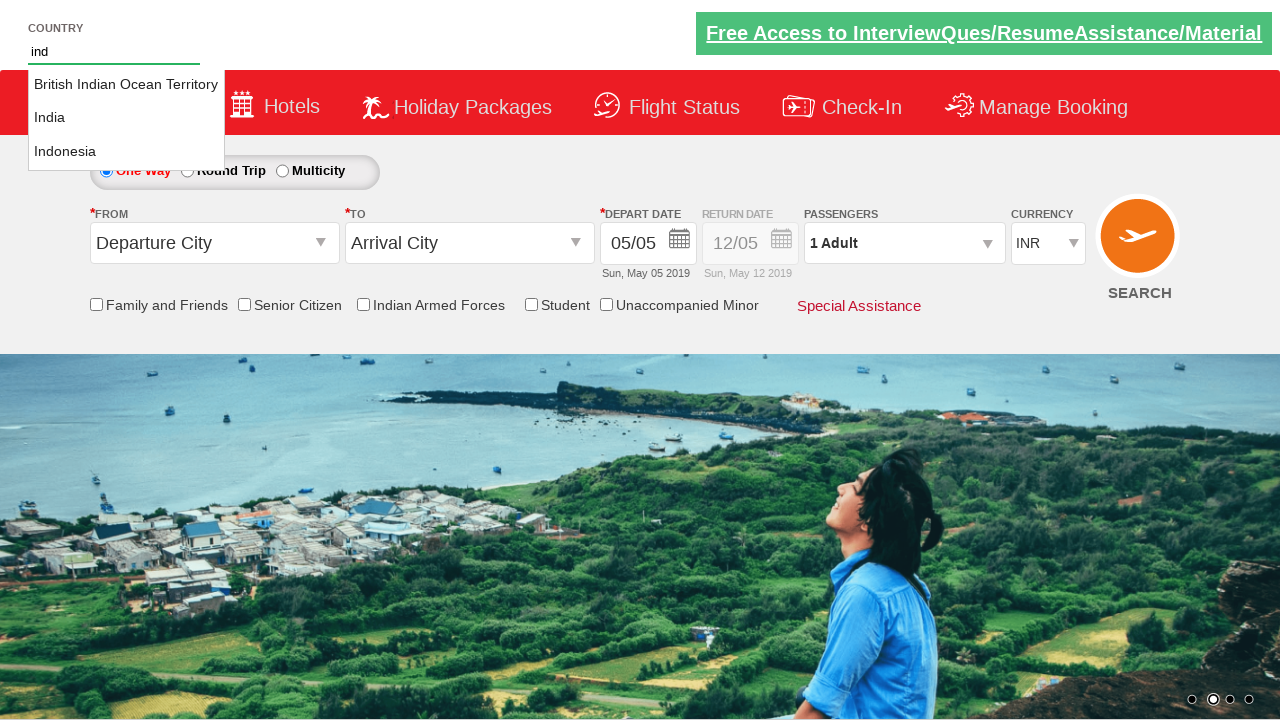

Selected 'India' from auto-suggest dropdown at (126, 118) on li.ui-menu-item a >> nth=1
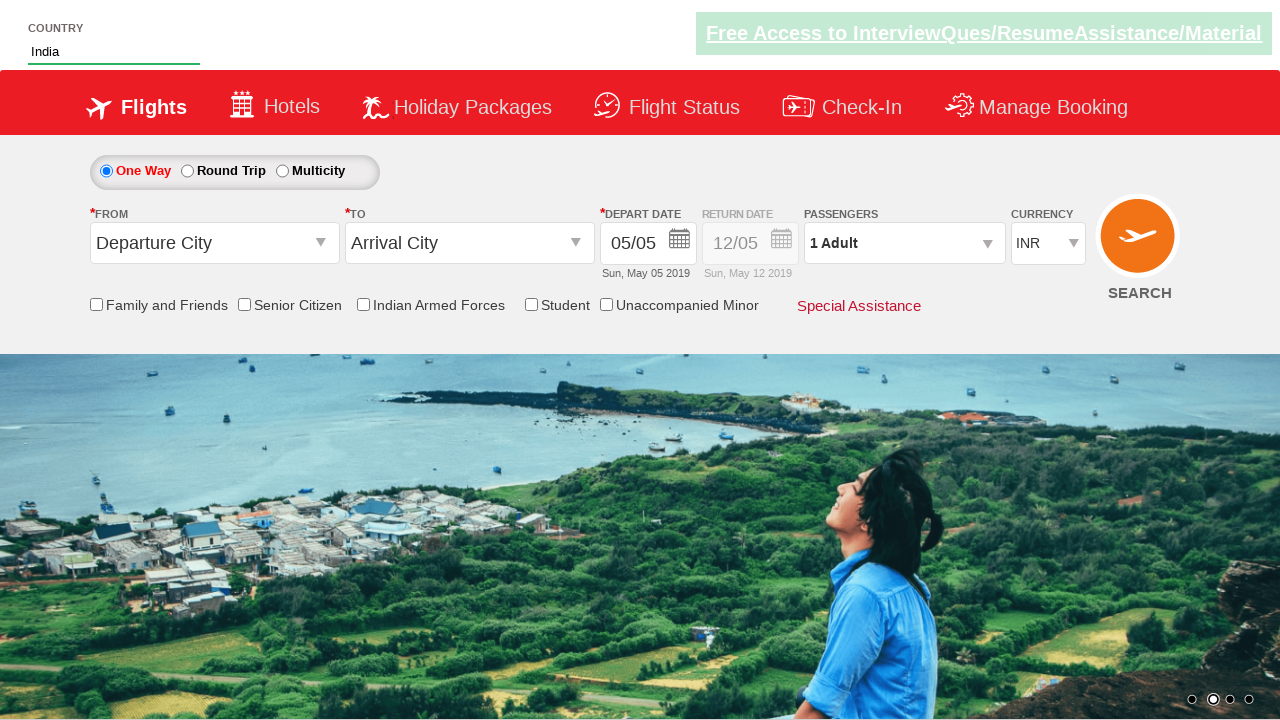

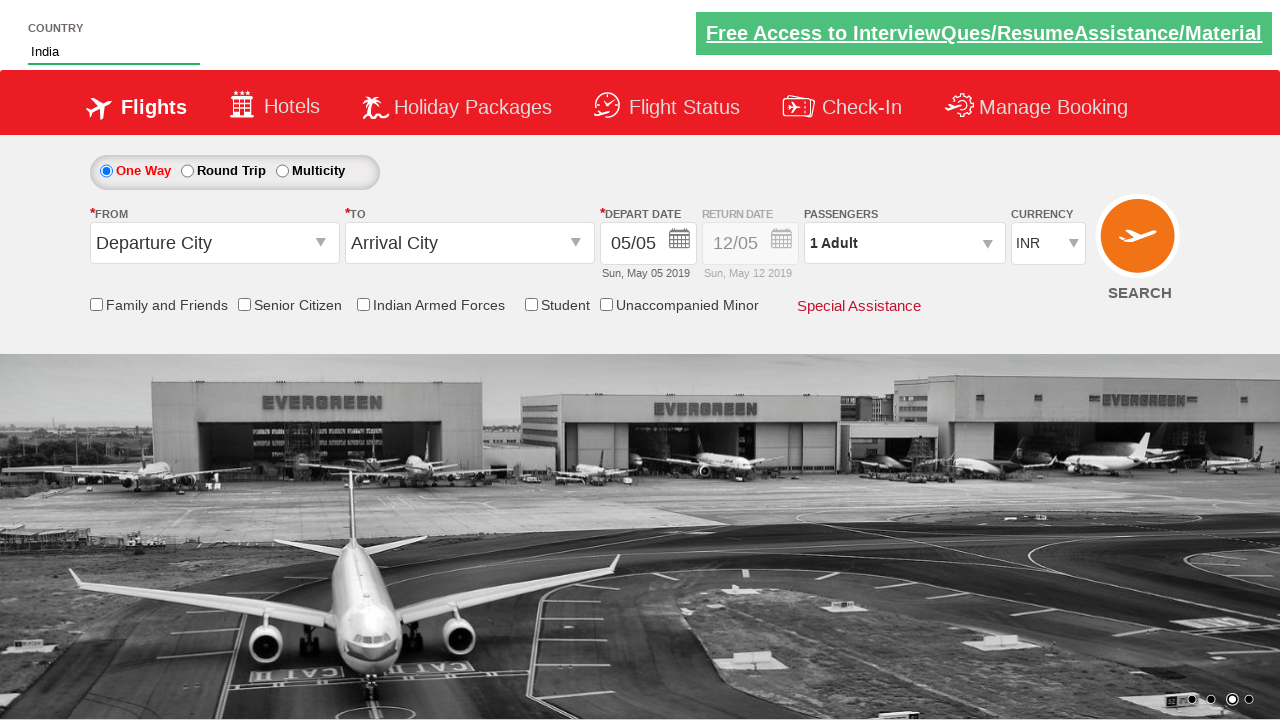